Navigates to the Aikisib homepage and verifies the page contains content about Aikido

Starting URL: https://aikisib.ru

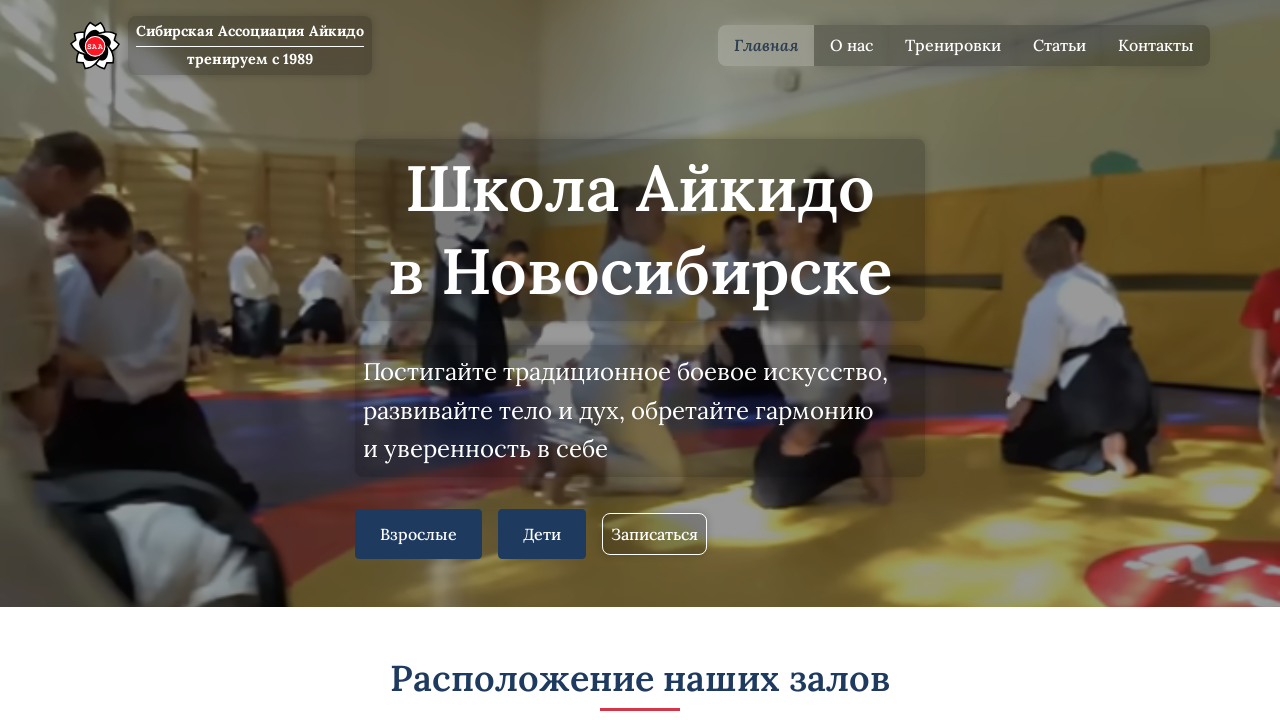

Waited for page to load (domcontentloaded state)
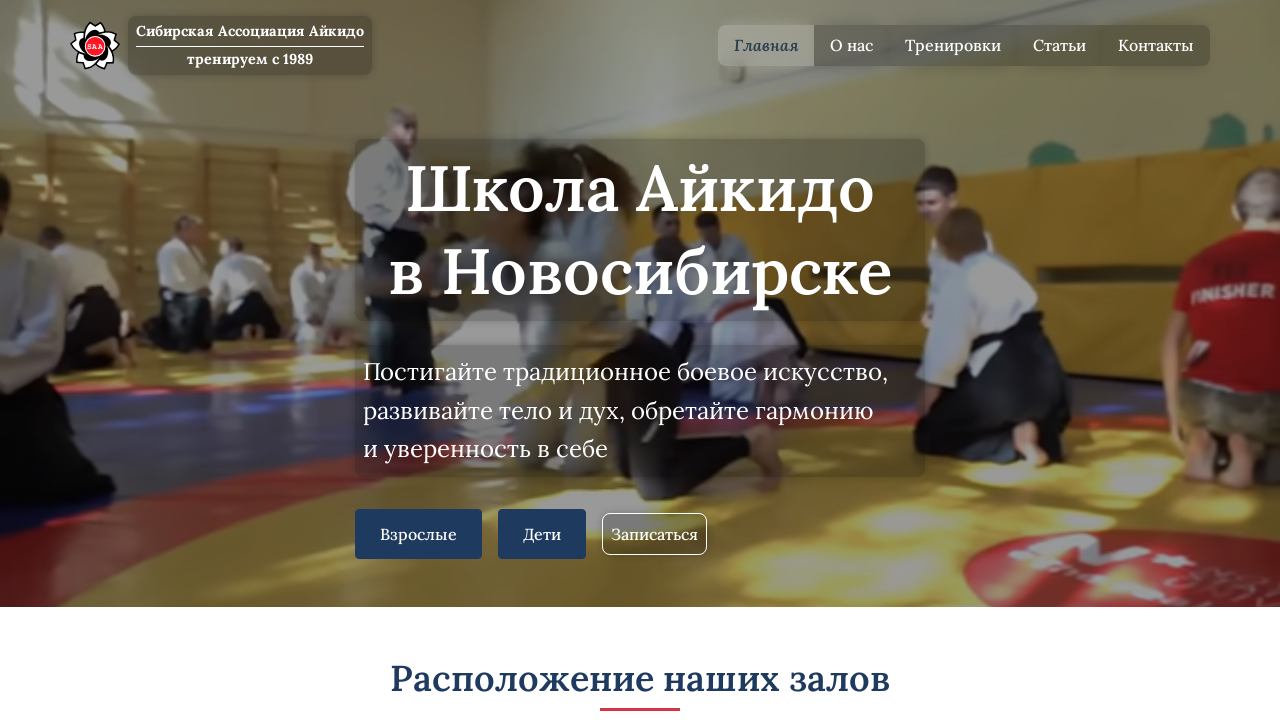

Verified page content contains 'Айкидо'
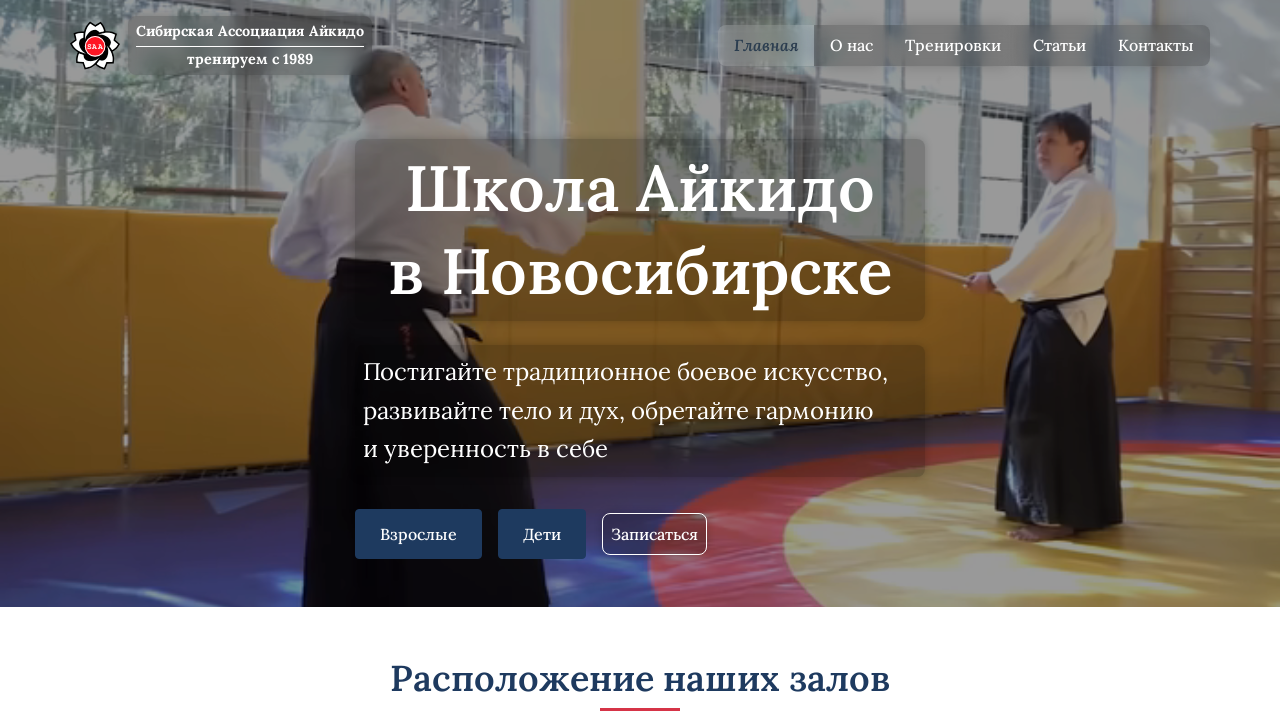

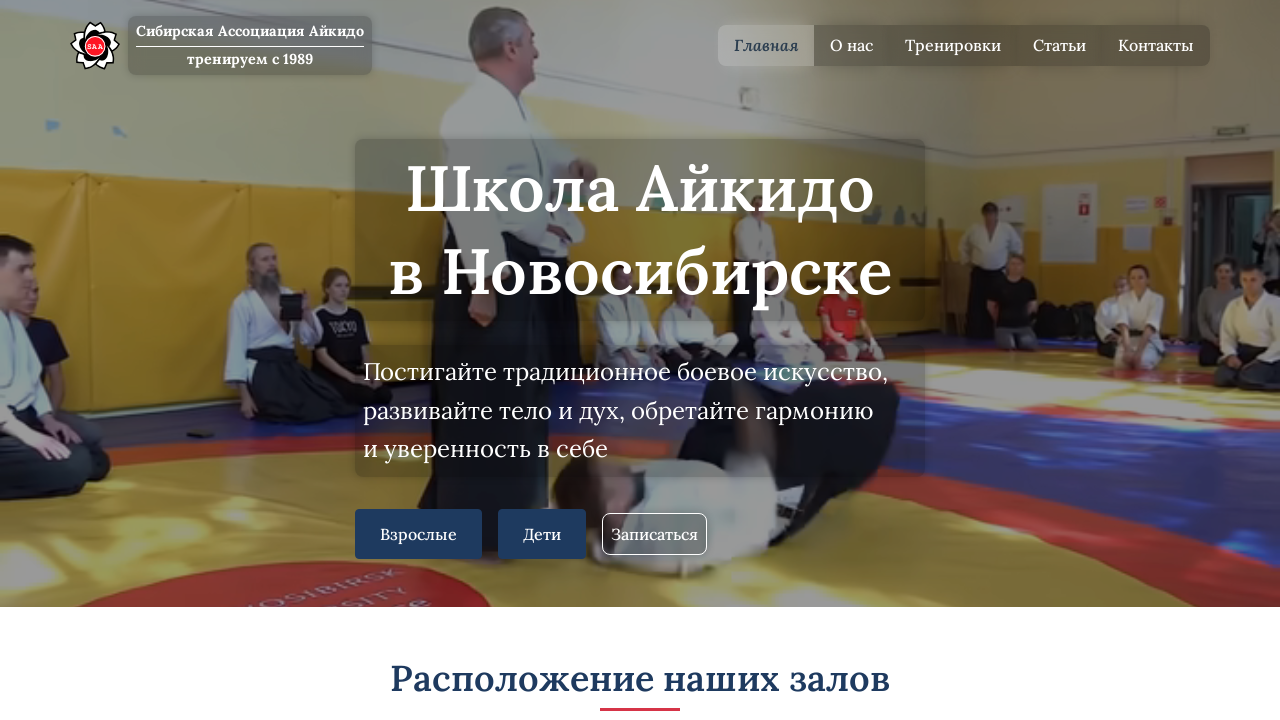